Tests registration form validation by submitting empty data and verifying all required field error messages are displayed

Starting URL: https://alada.vn/tai-khoan/dang-ky.html

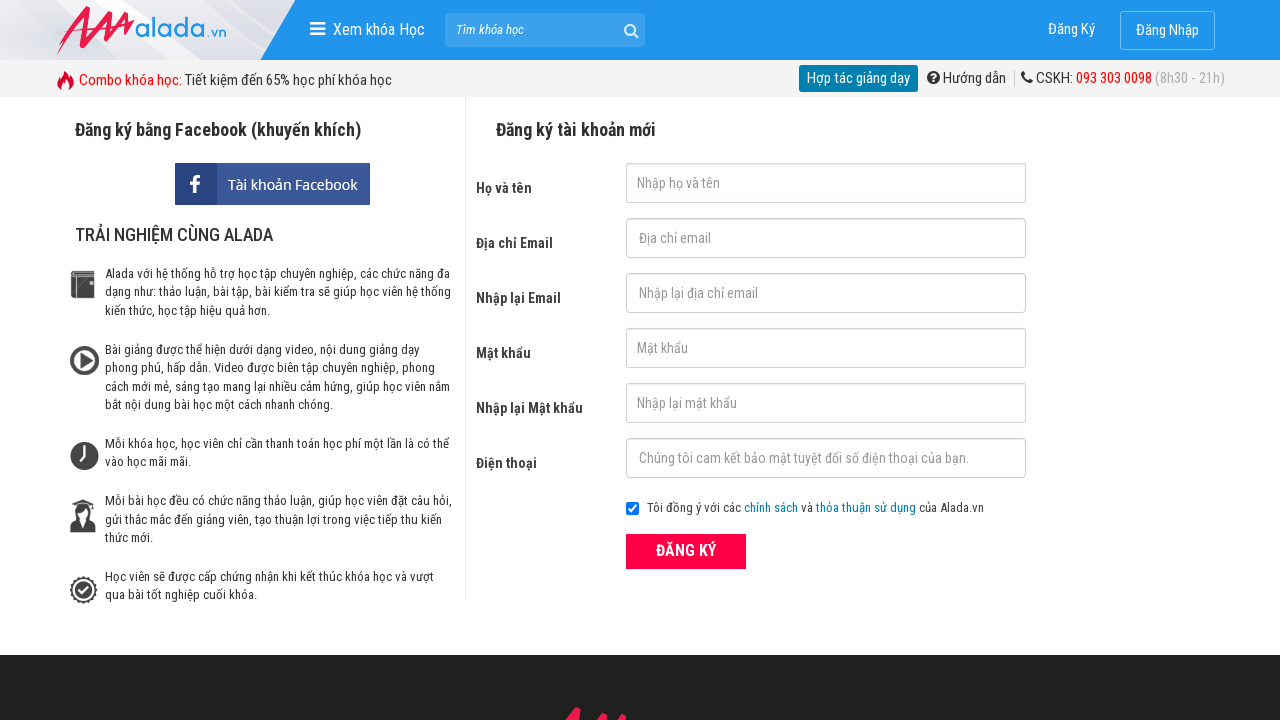

Cleared first name field on input#txtFirstname
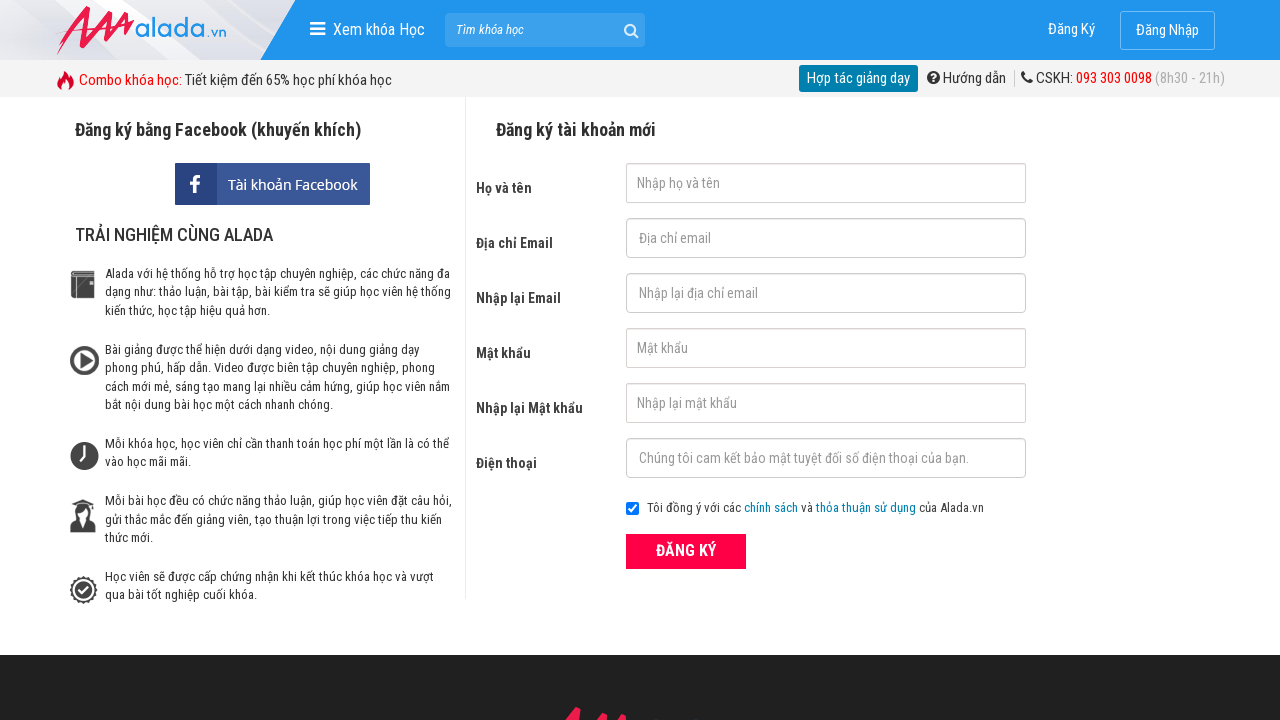

Cleared email field on input#txtEmail
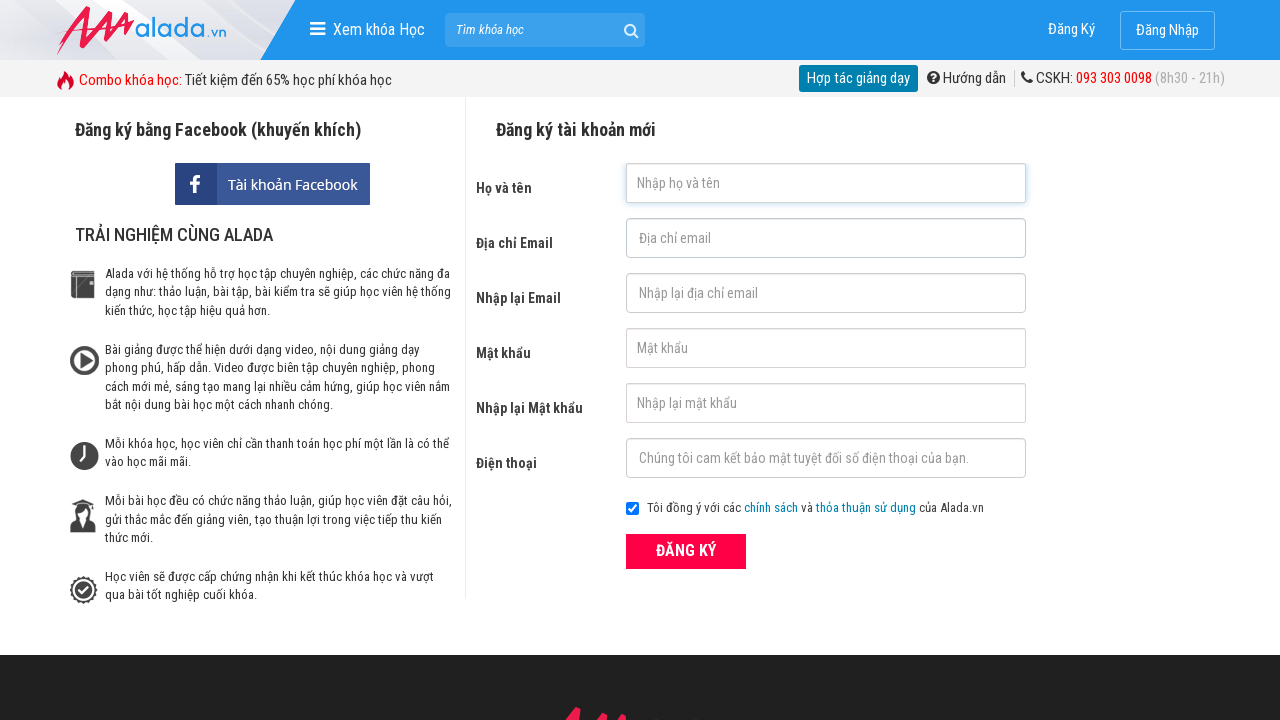

Cleared confirm email field on input#txtCEmail
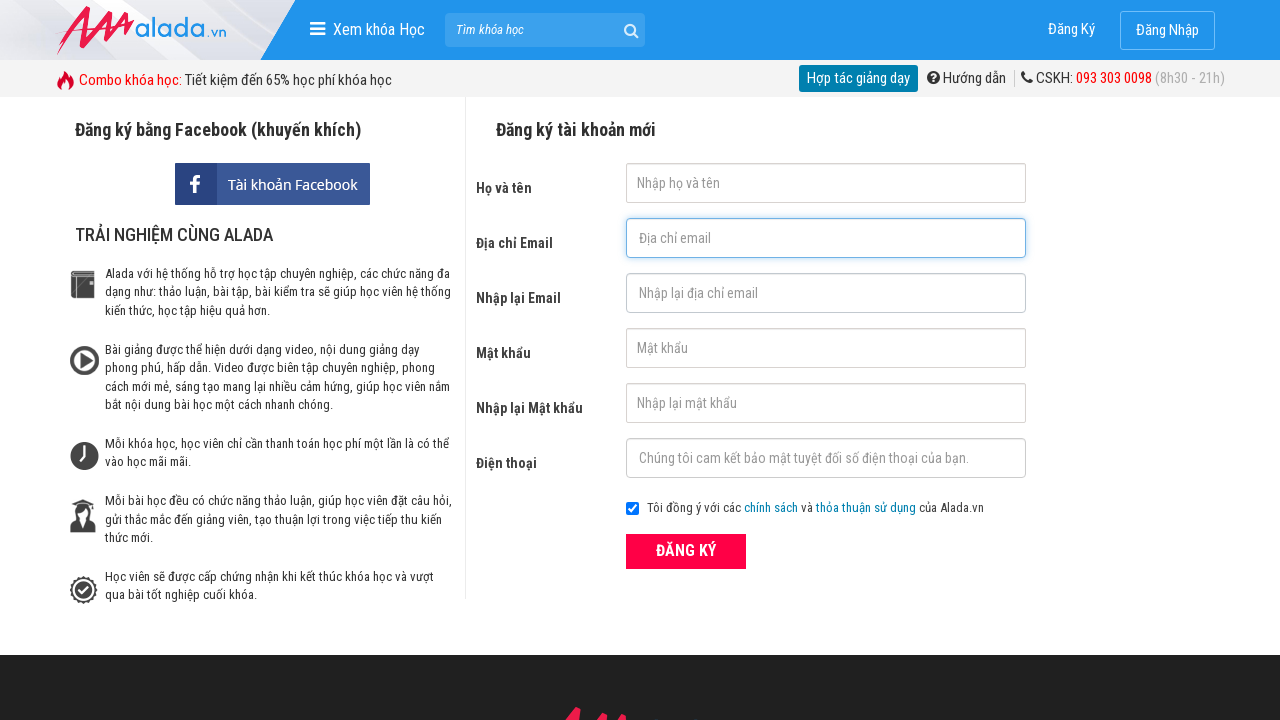

Cleared password field on input#txtPassword
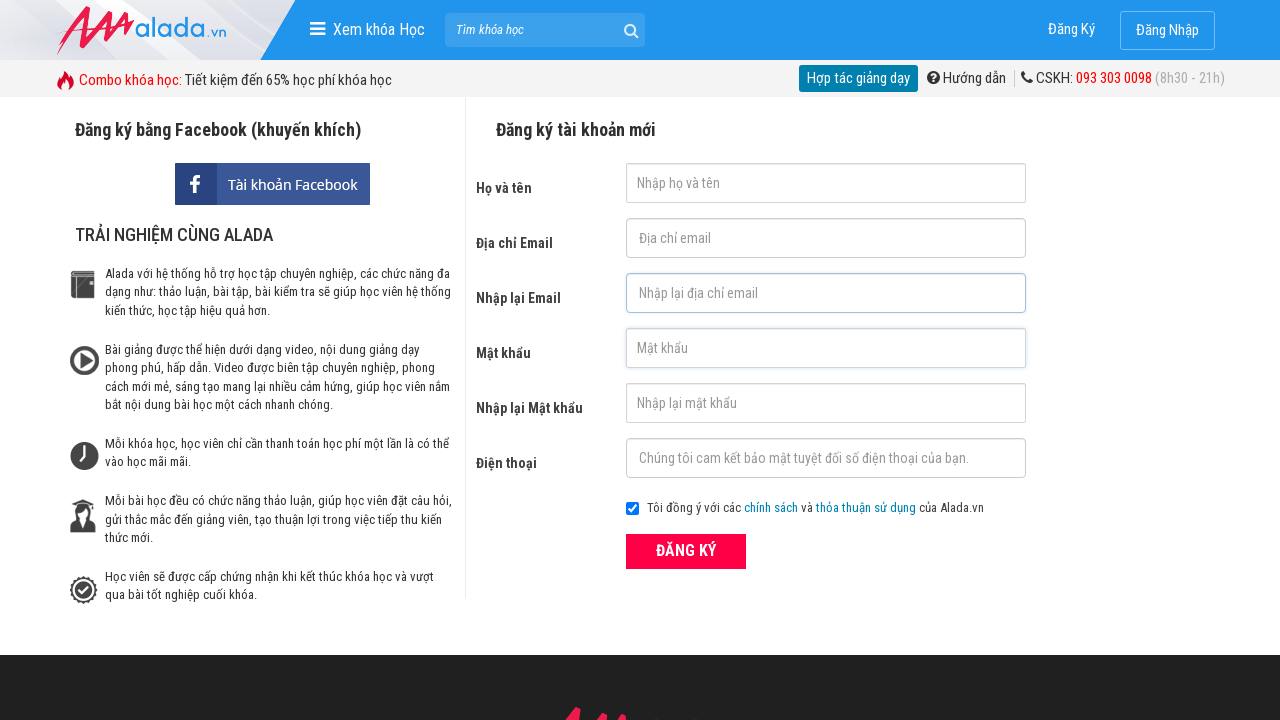

Cleared confirm password field on input#txtCPassword
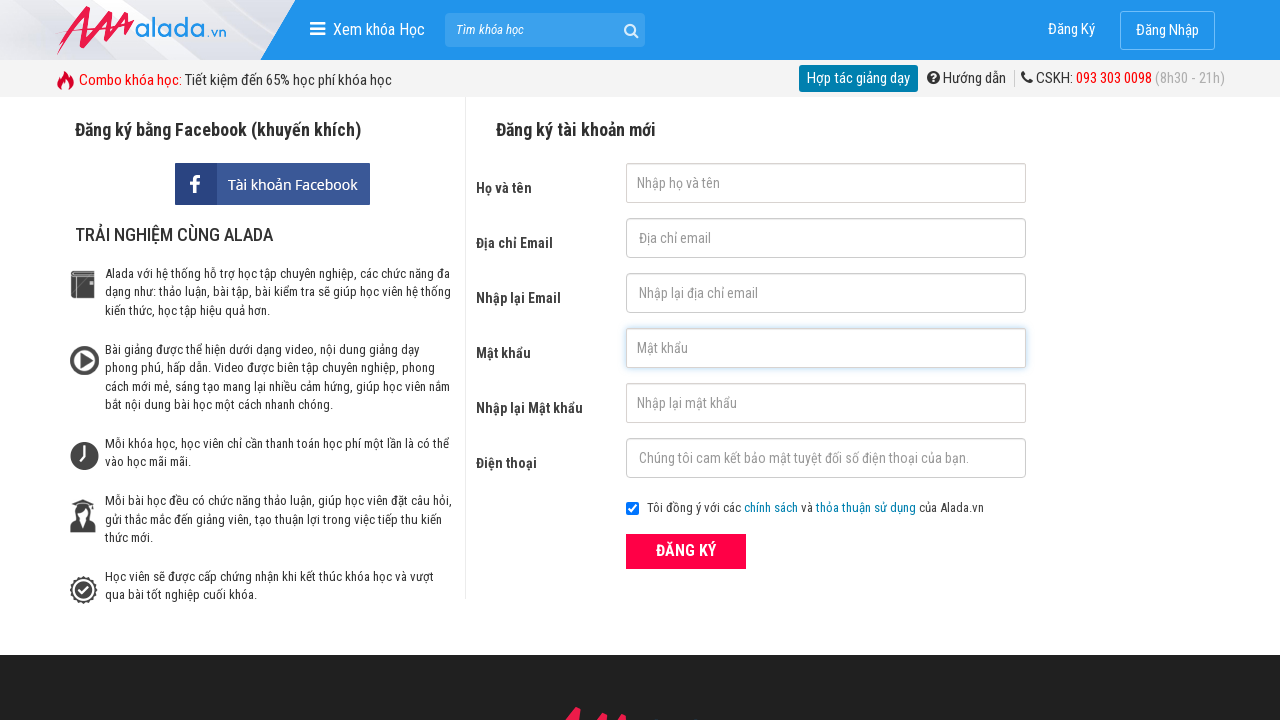

Cleared phone field on input#txtPhone
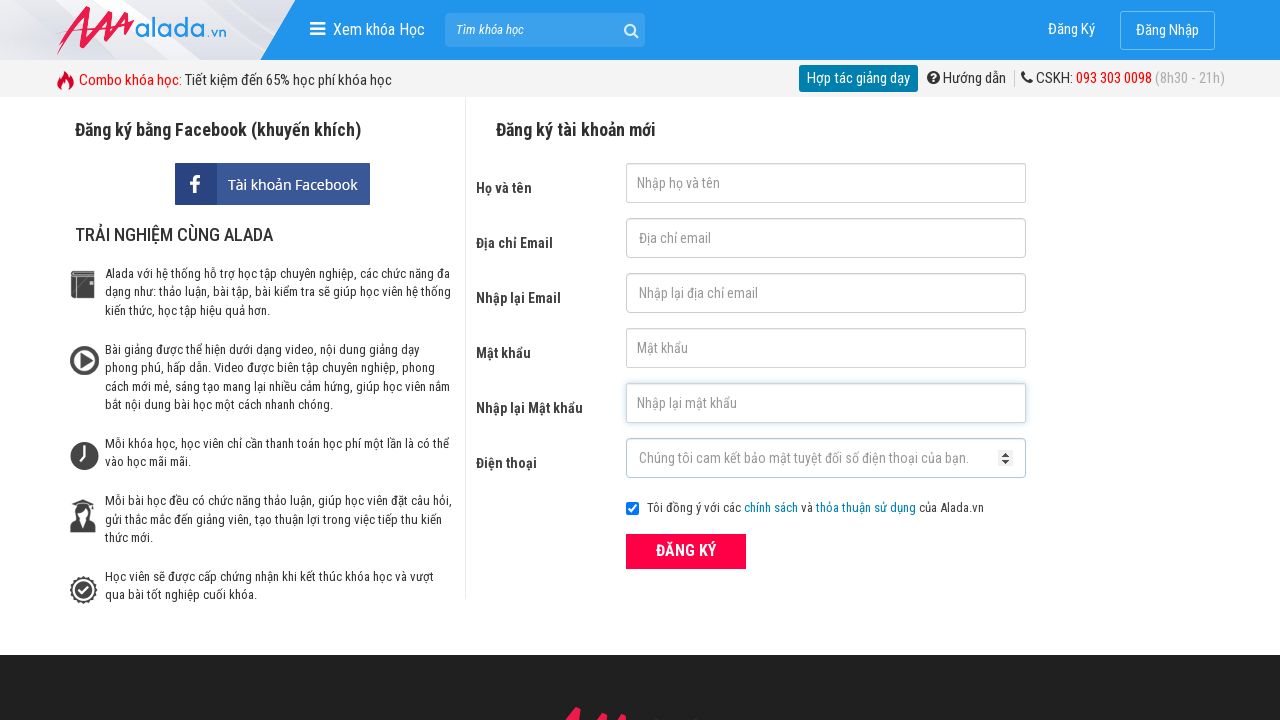

Clicked register button with empty form data at (686, 551) on div.frmRegister button.btn_pink_sm
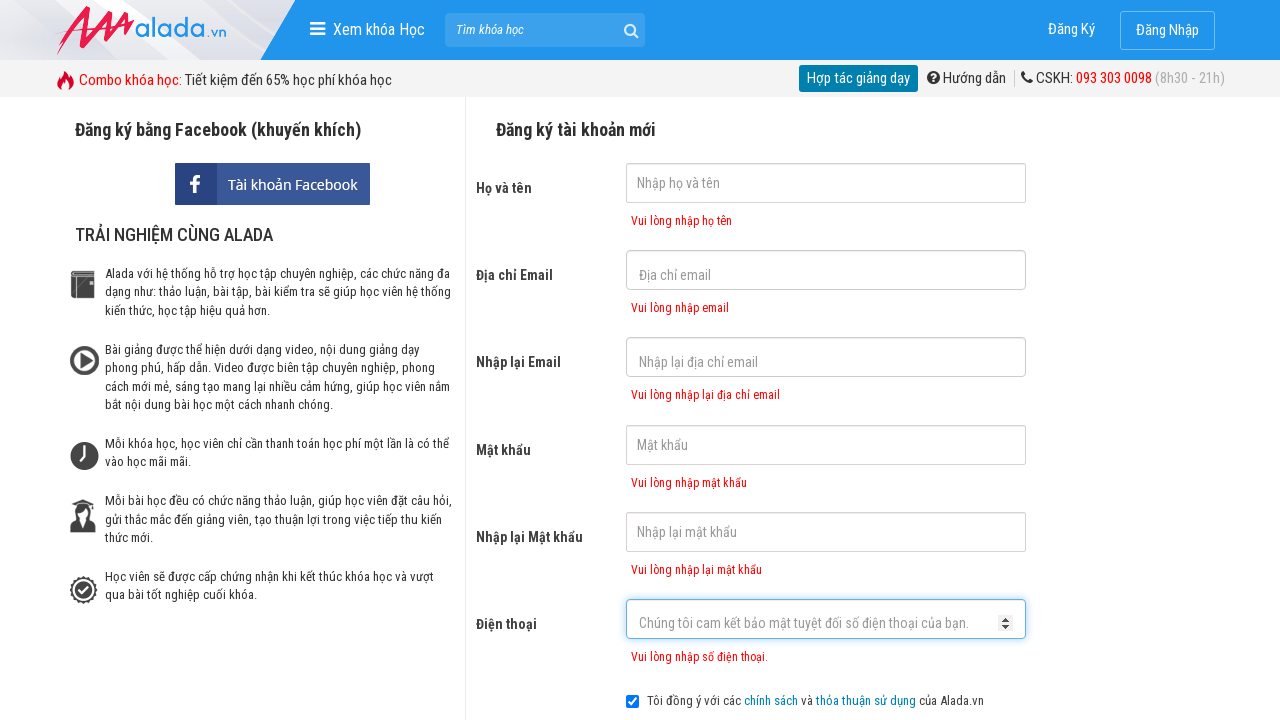

First name error message displayed
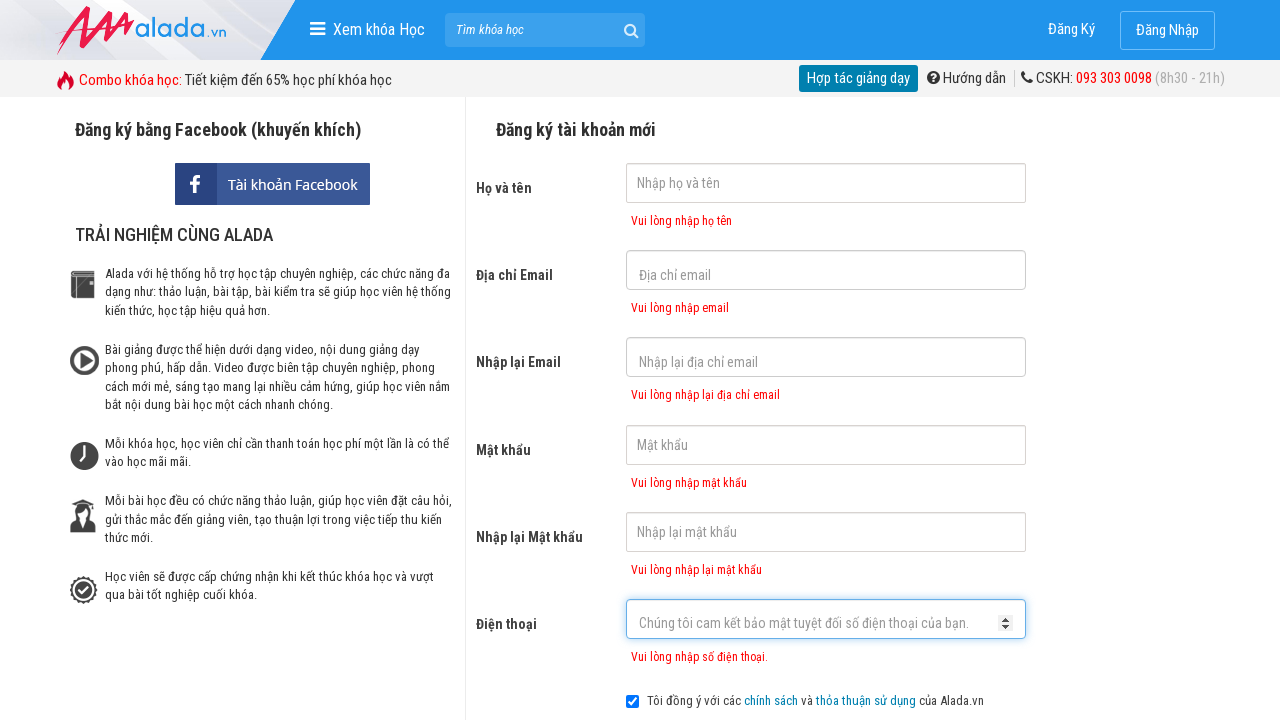

Email error message displayed
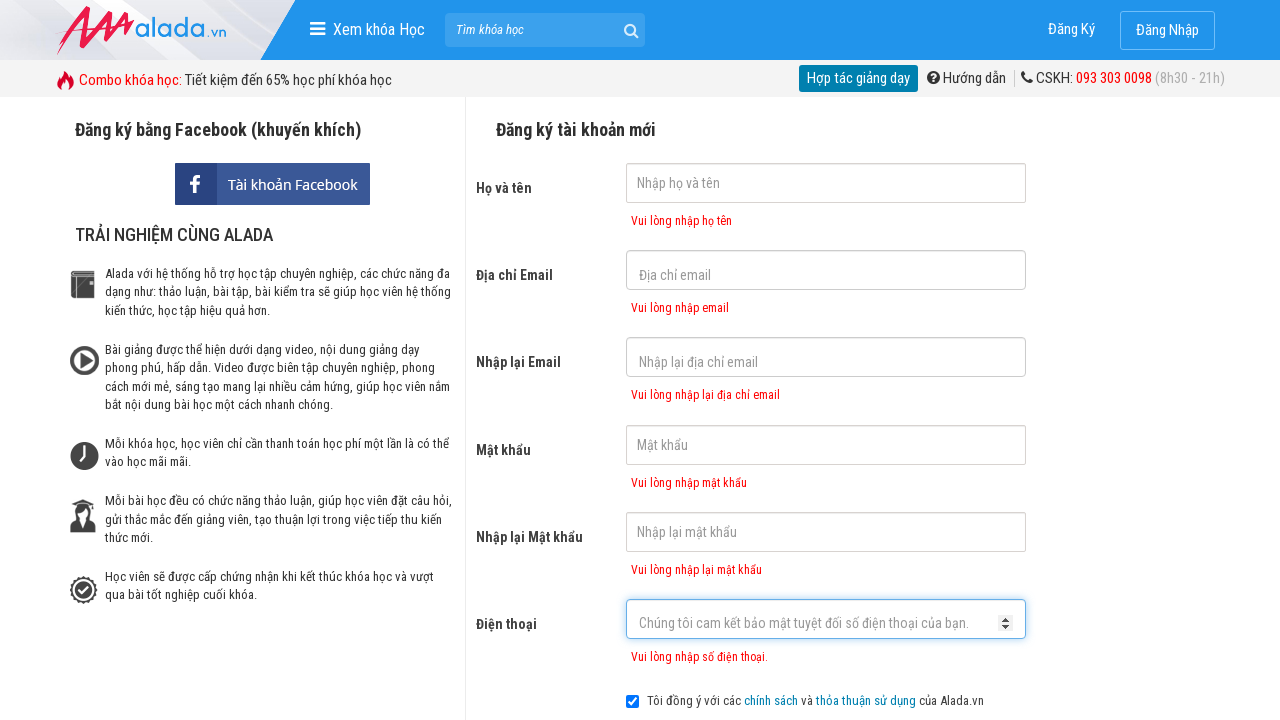

Confirm email error message displayed
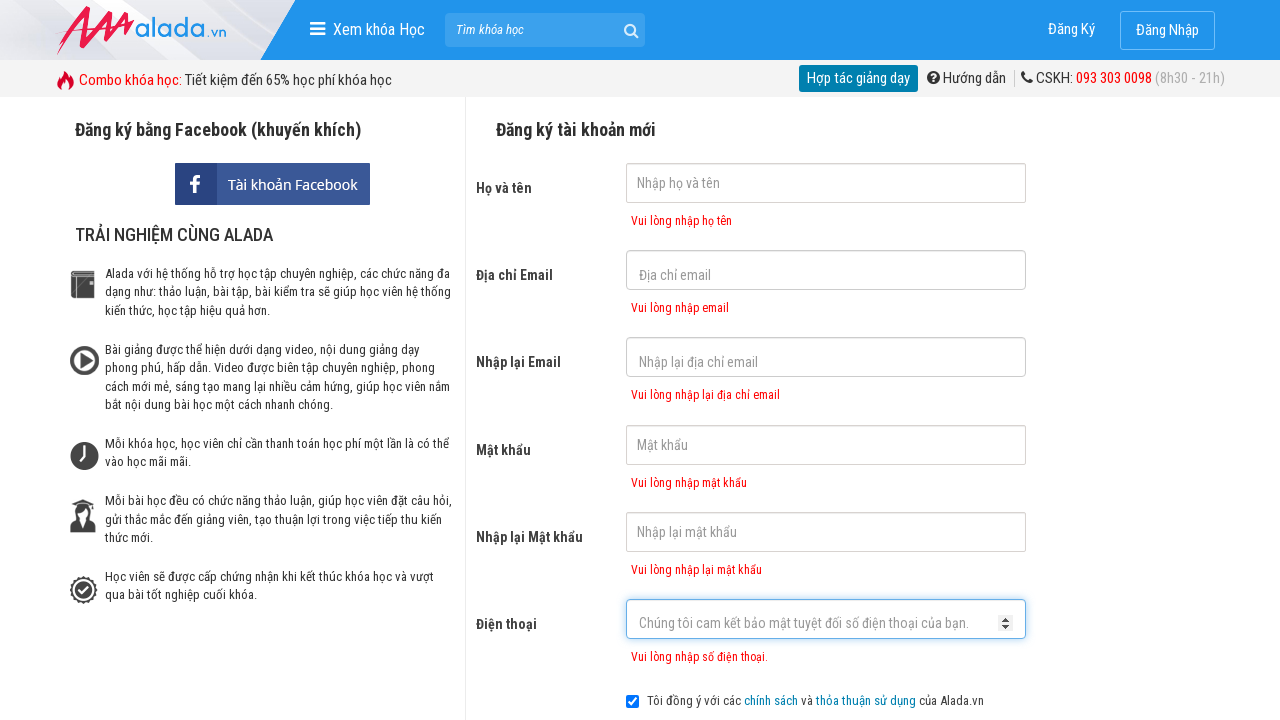

Password error message displayed
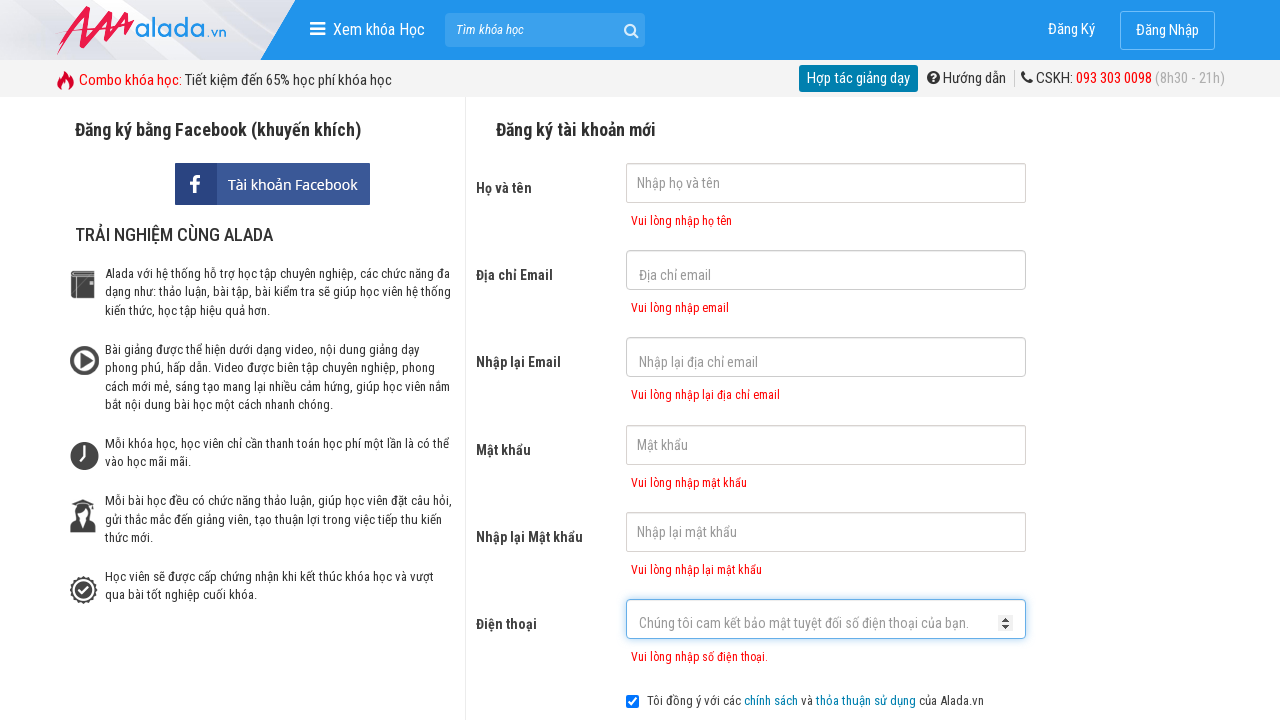

Confirm password error message displayed
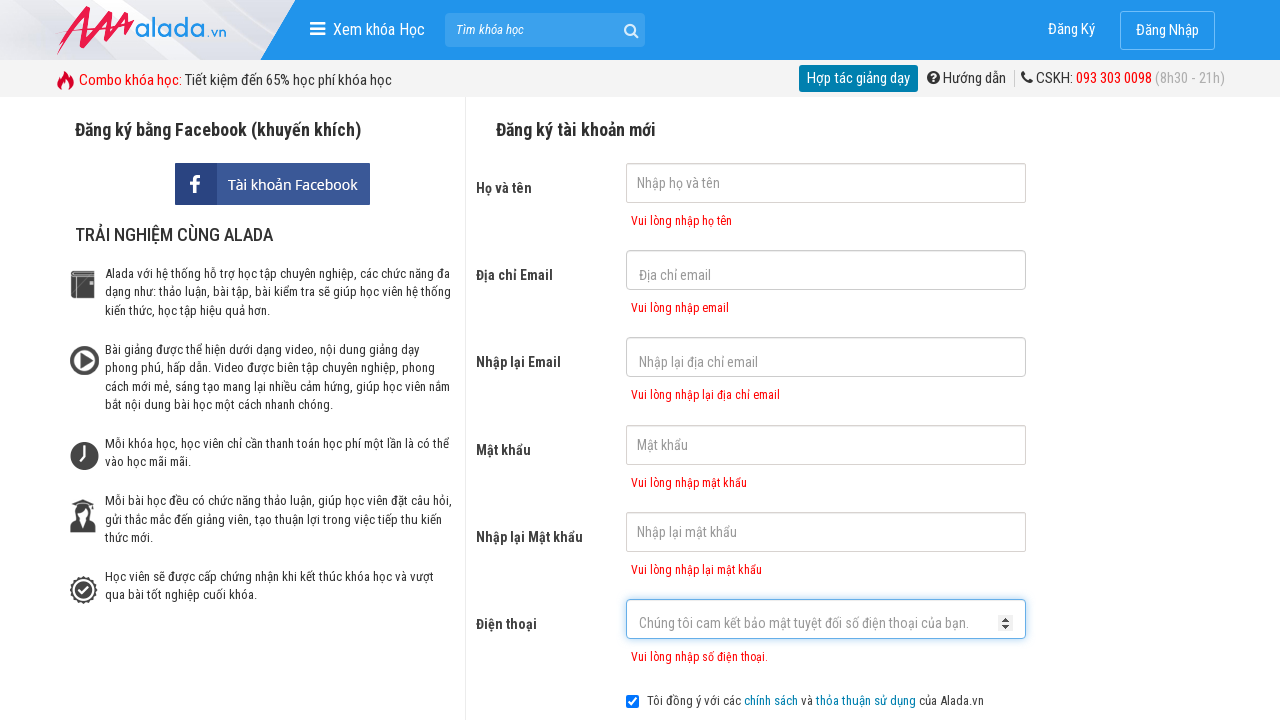

Phone error message displayed
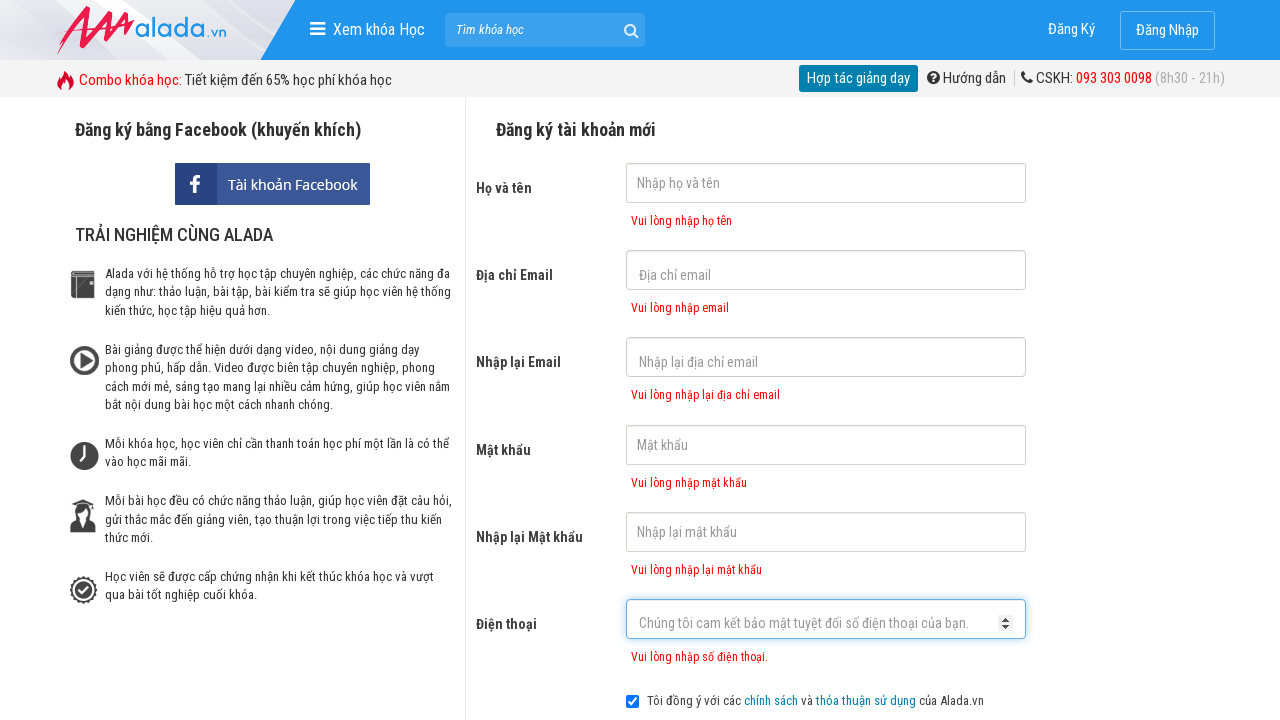

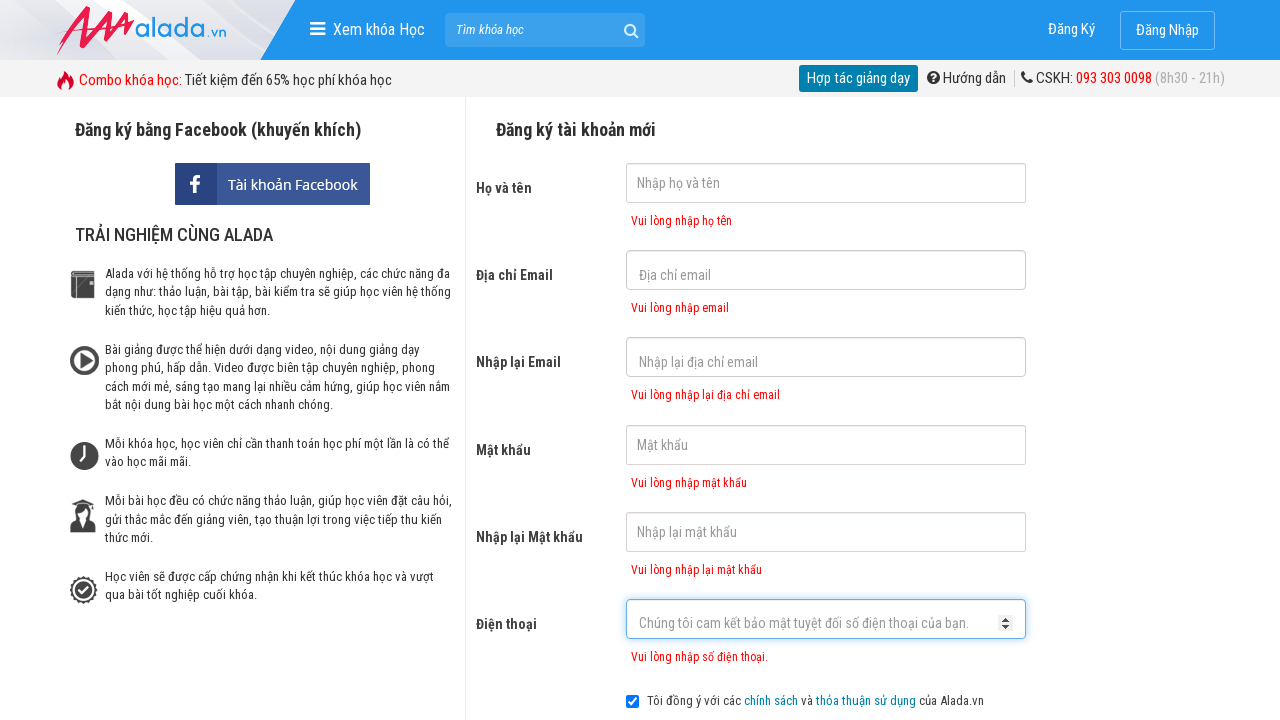